Tests dialog alert handling by setting up a dialog handler and clicking the confirm button

Starting URL: https://rahulshettyacademy.com/AutomationPractice

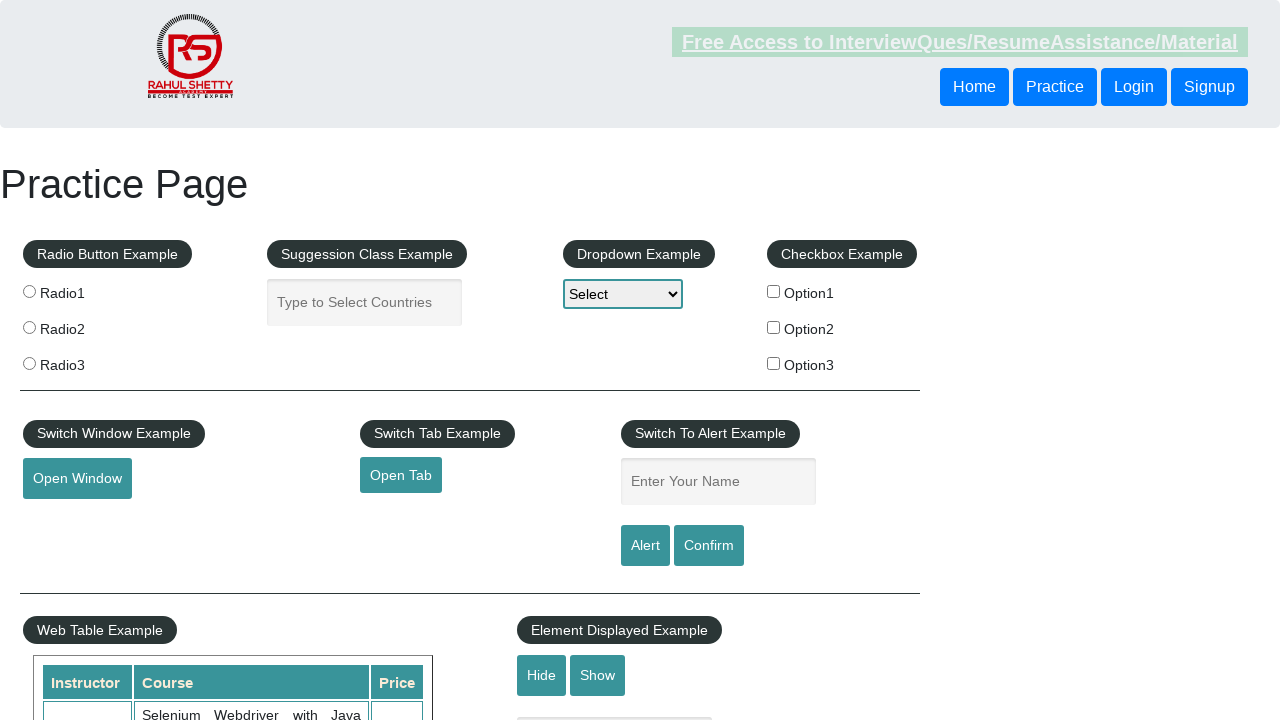

Set up dialog handler to accept alerts
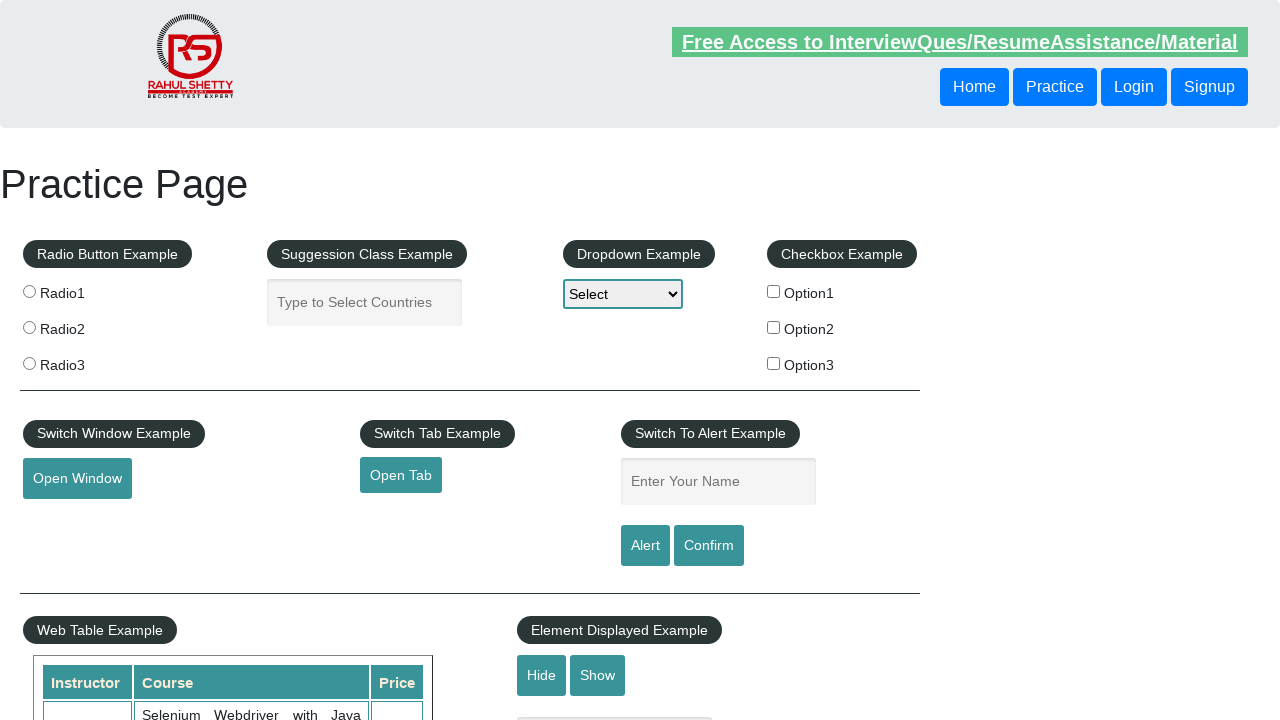

Clicked confirm button to trigger dialog alert at (709, 546) on #confirmbtn
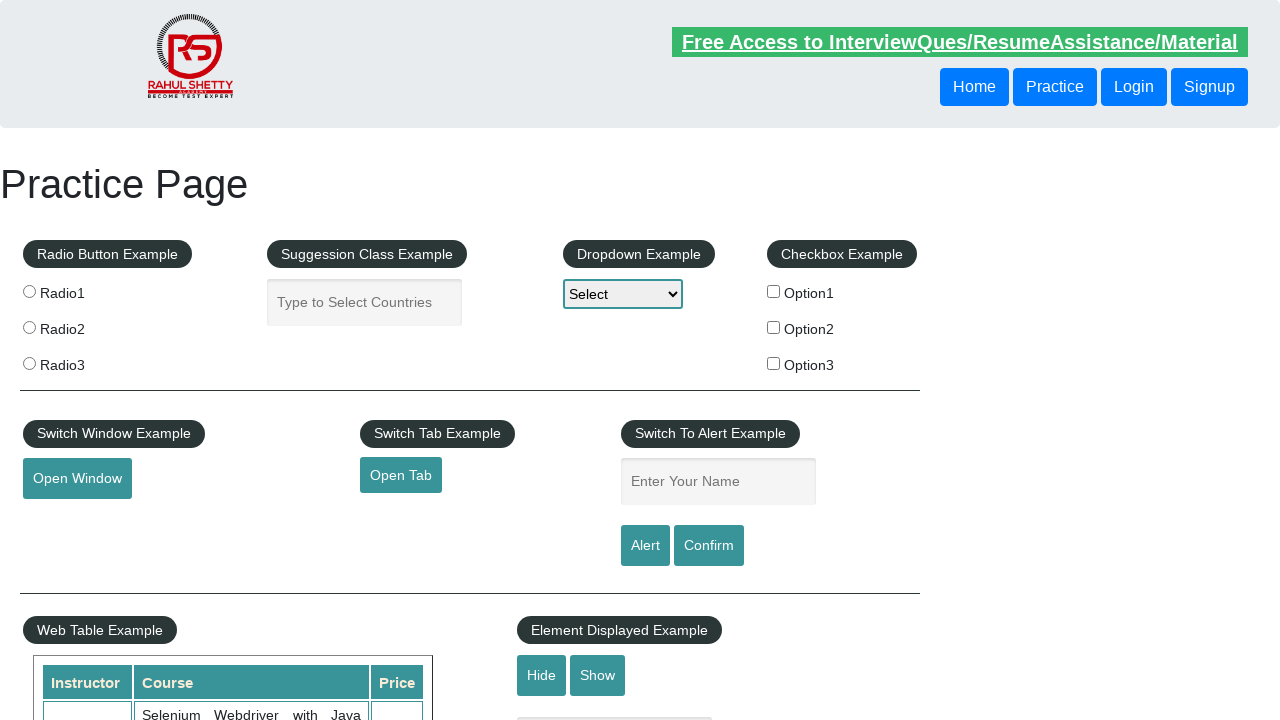

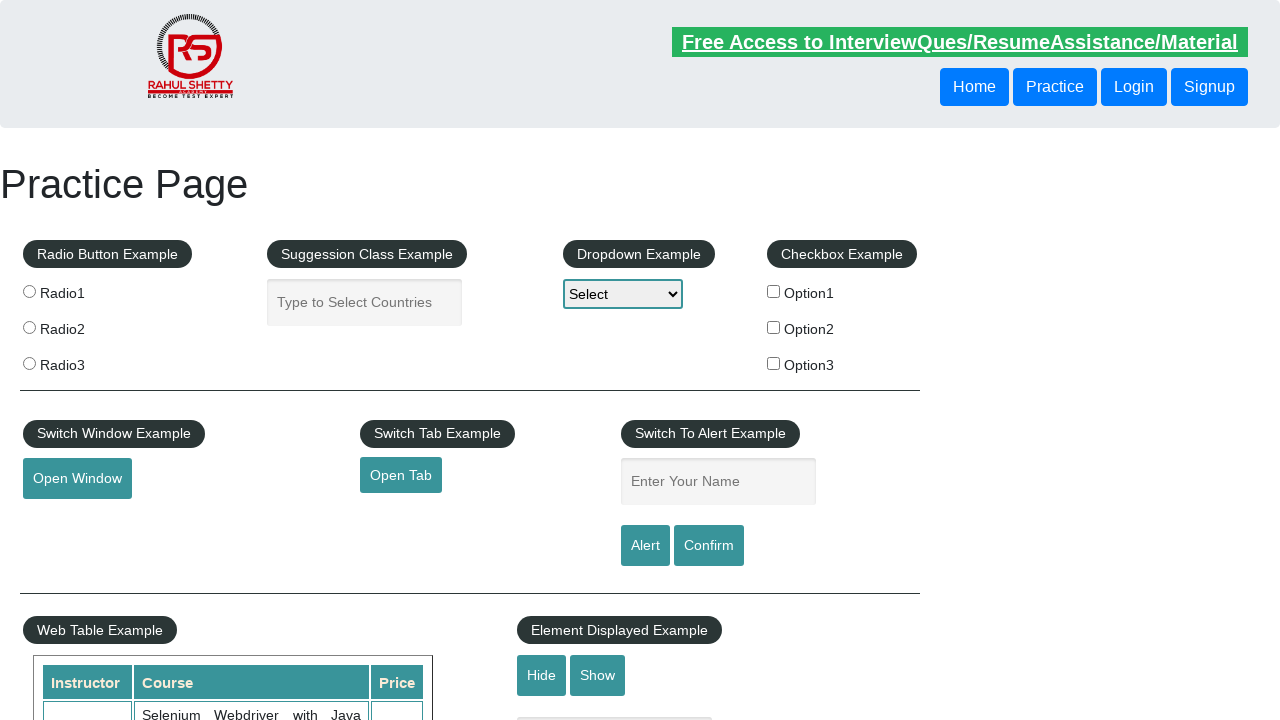